Tests maximizing and minimizing the browser window viewport size.

Starting URL: https://devqa.io/

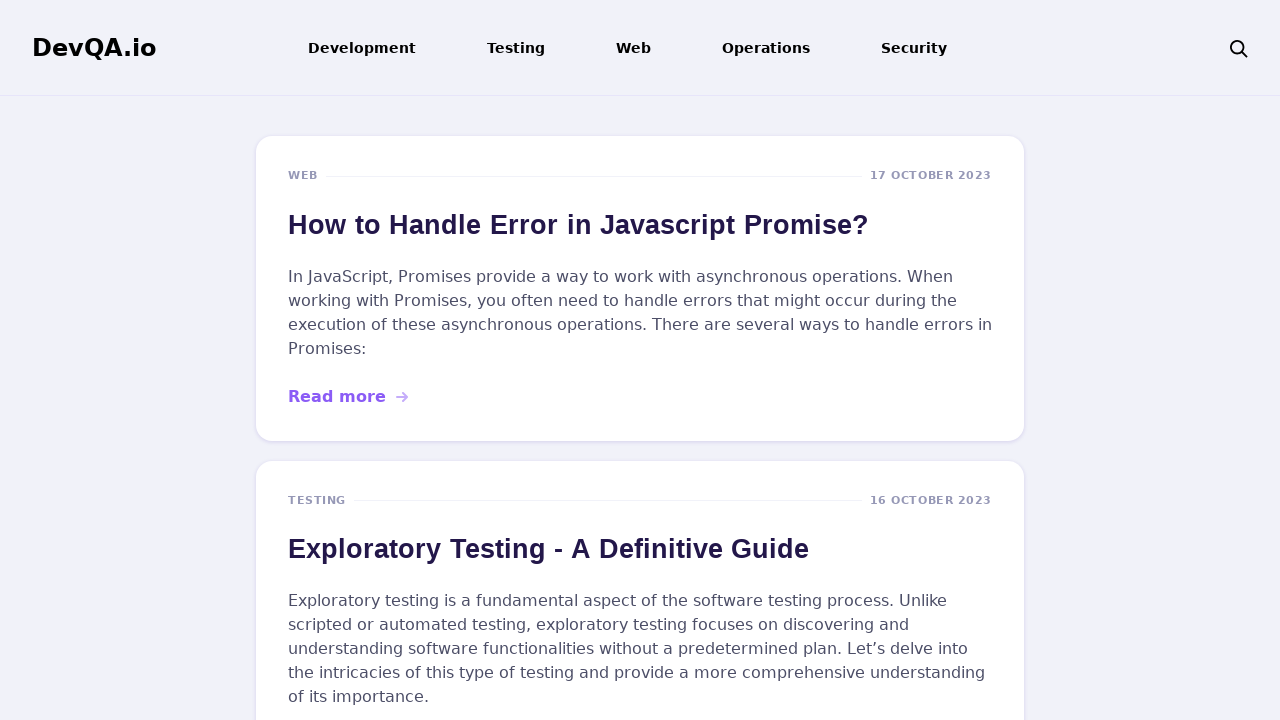

Waited for page to load with networkidle state
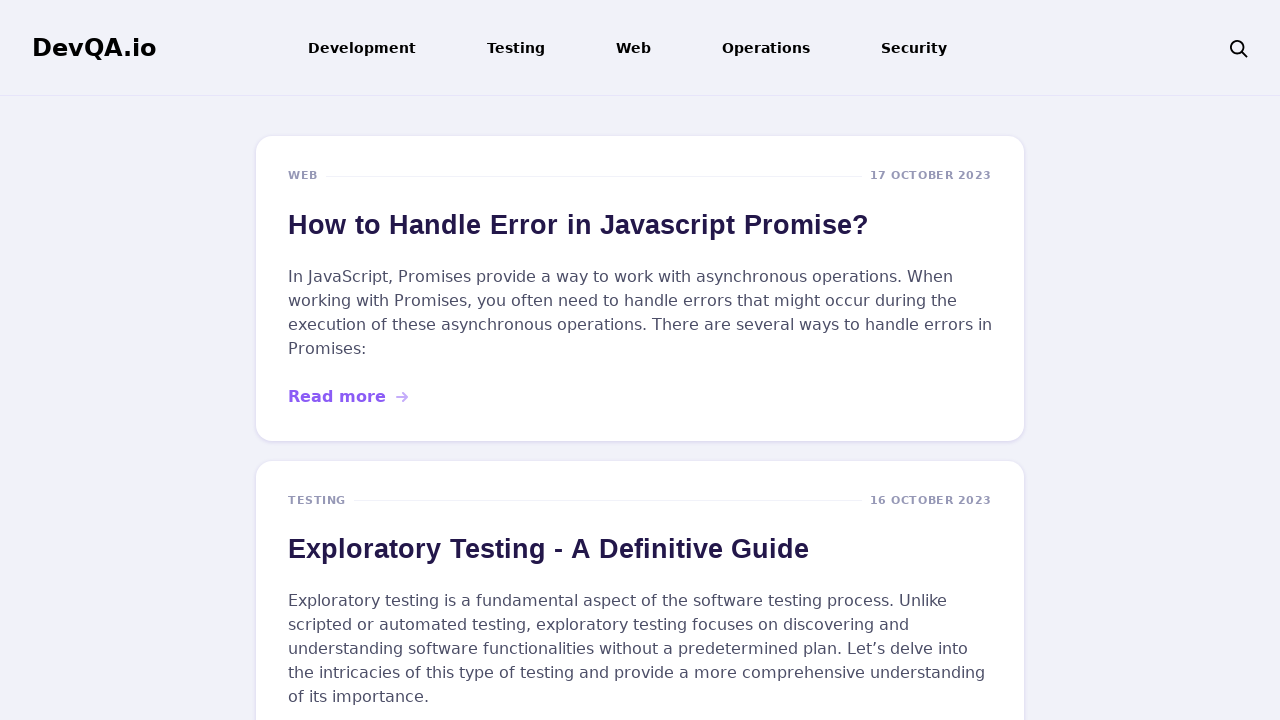

Maximized browser window to 1920x1080 viewport
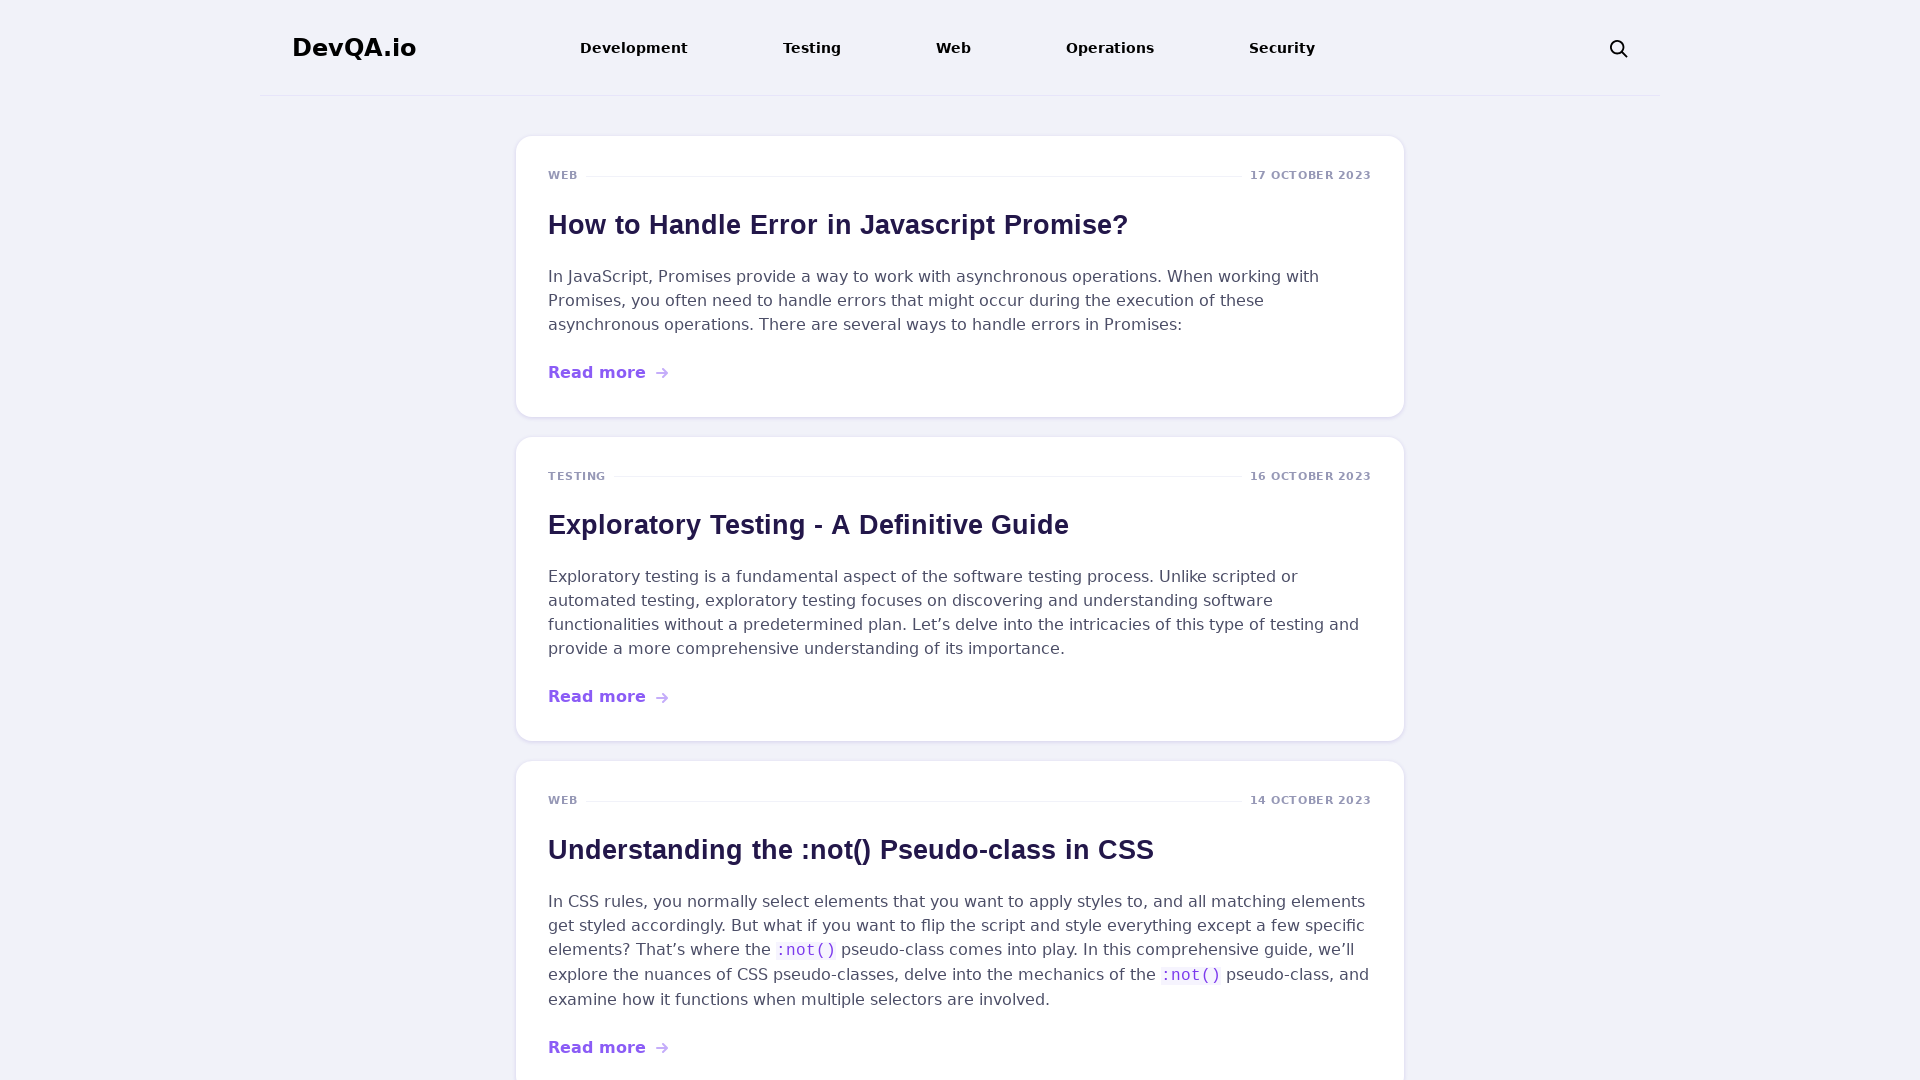

Minimized browser window to 800x600 viewport
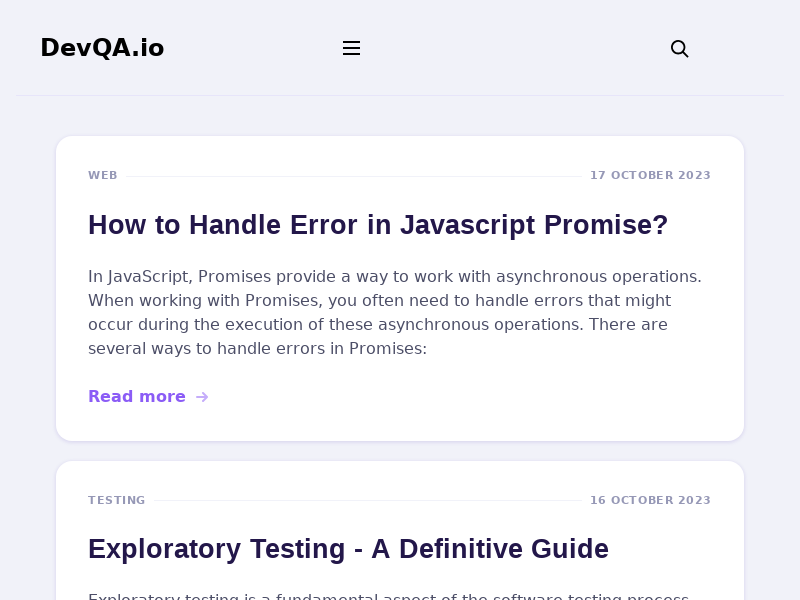

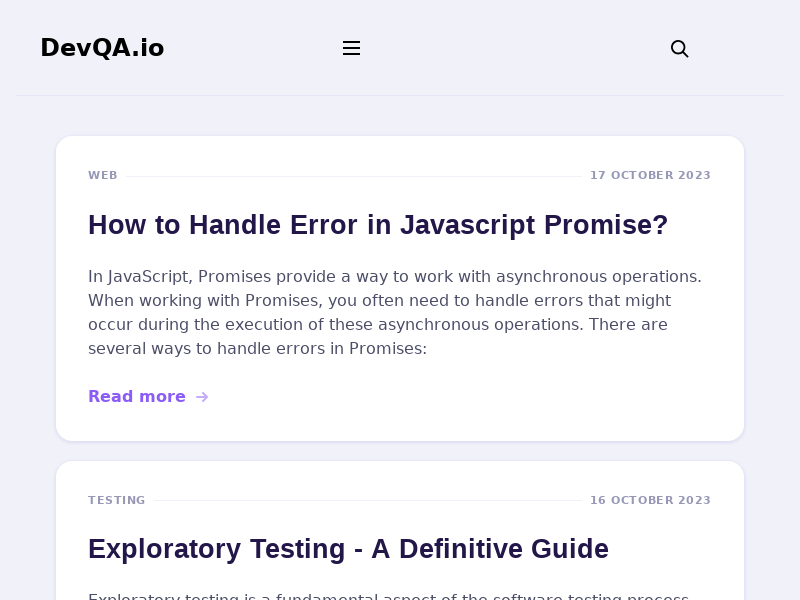